Tests email field validation by entering invalid email format, clearing it, and entering a valid email

Starting URL: http://skryabin.com/market/quote.html

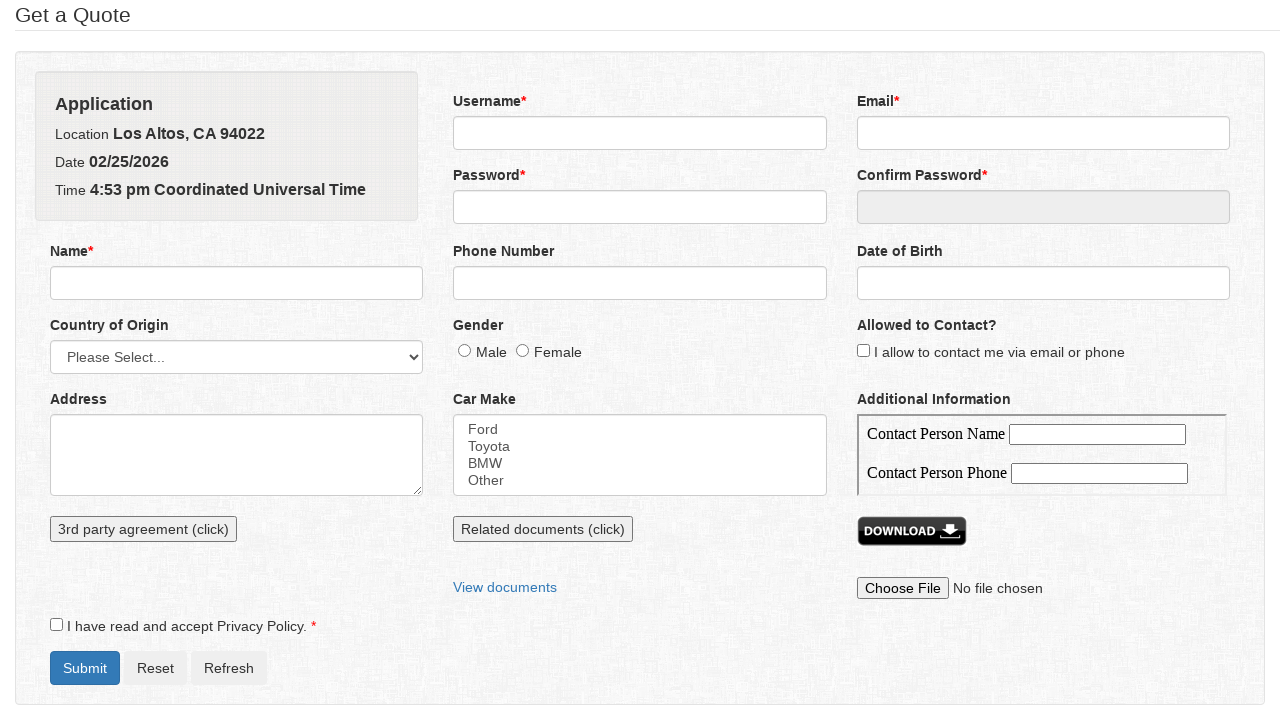

Clicked on email field at (1043, 133) on xpath=//input[@name='email']
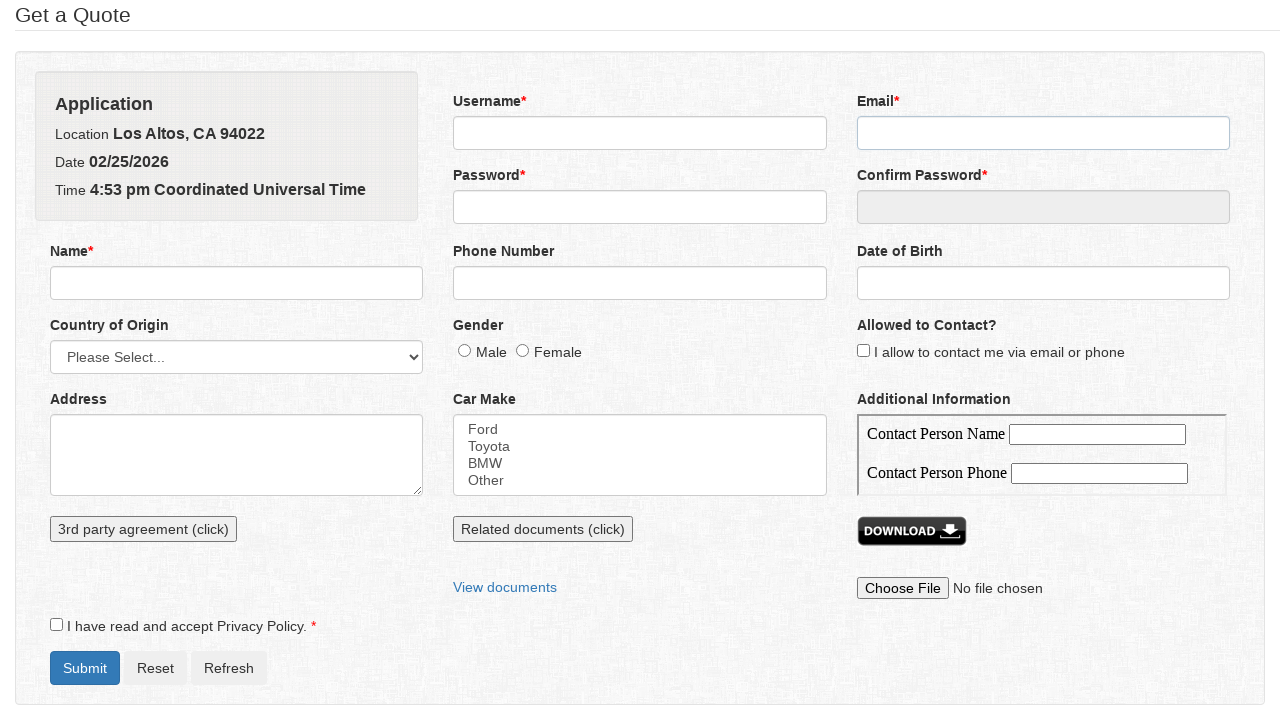

Cleared email field on //input[@name='email']
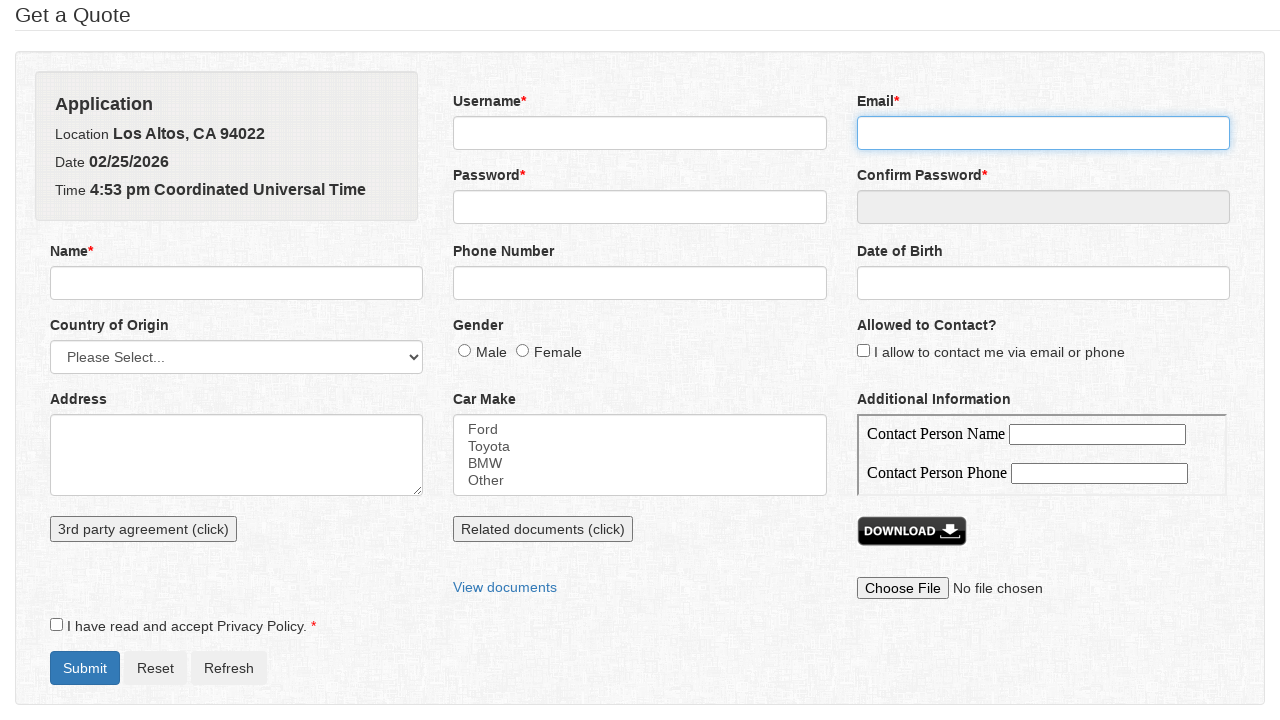

Entered invalid email format 'wrong email format' on //input[@name='email']
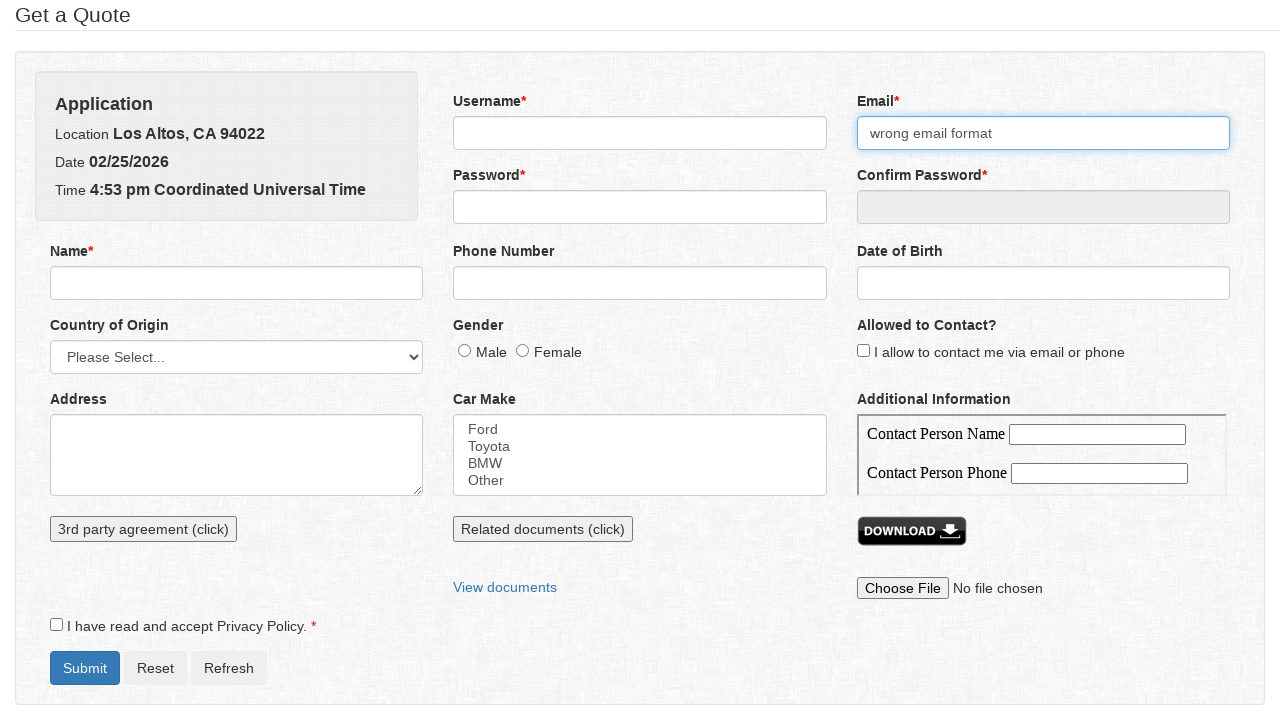

Cleared email field again on //input[@name='email']
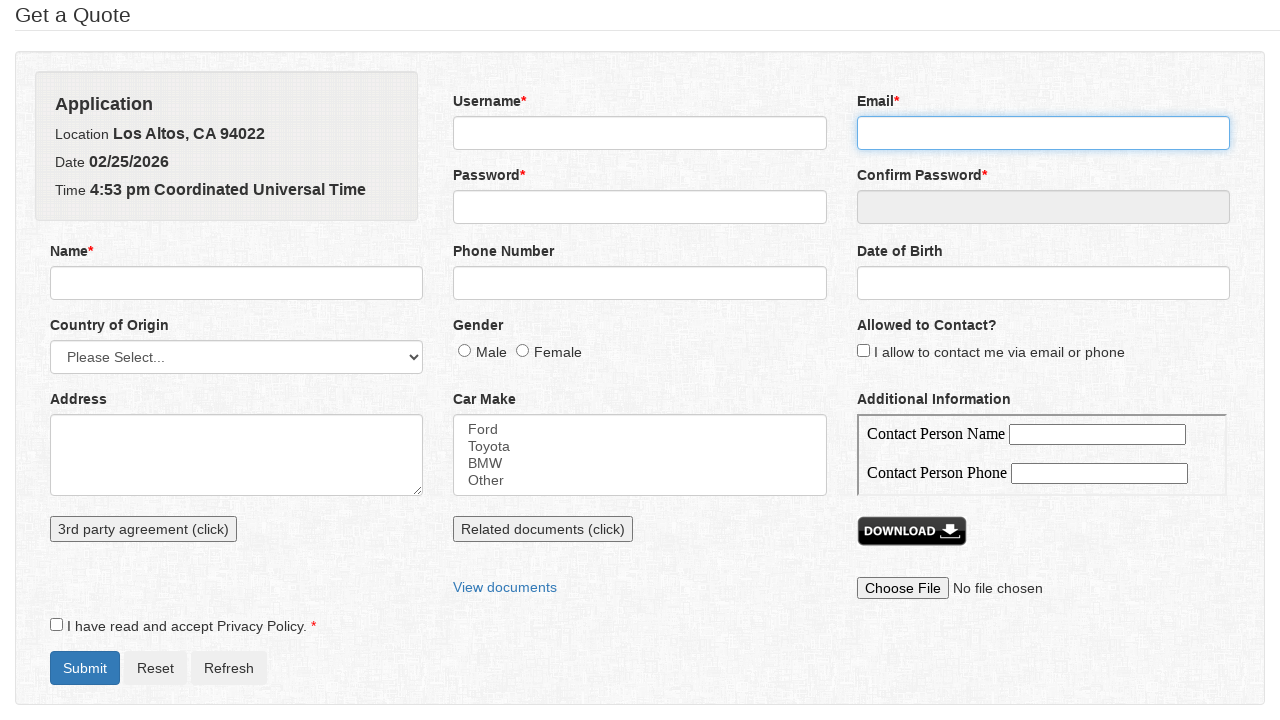

Entered valid email 'Nastia123@grr.la' on //input[@name='email']
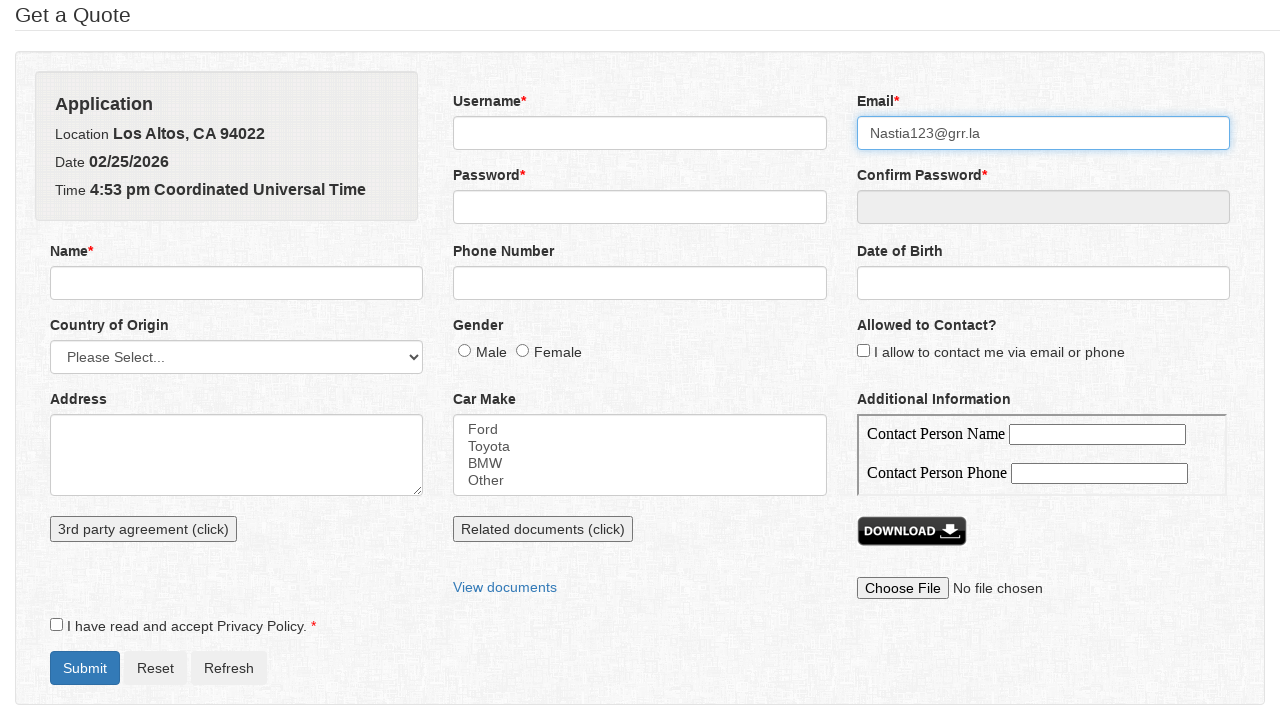

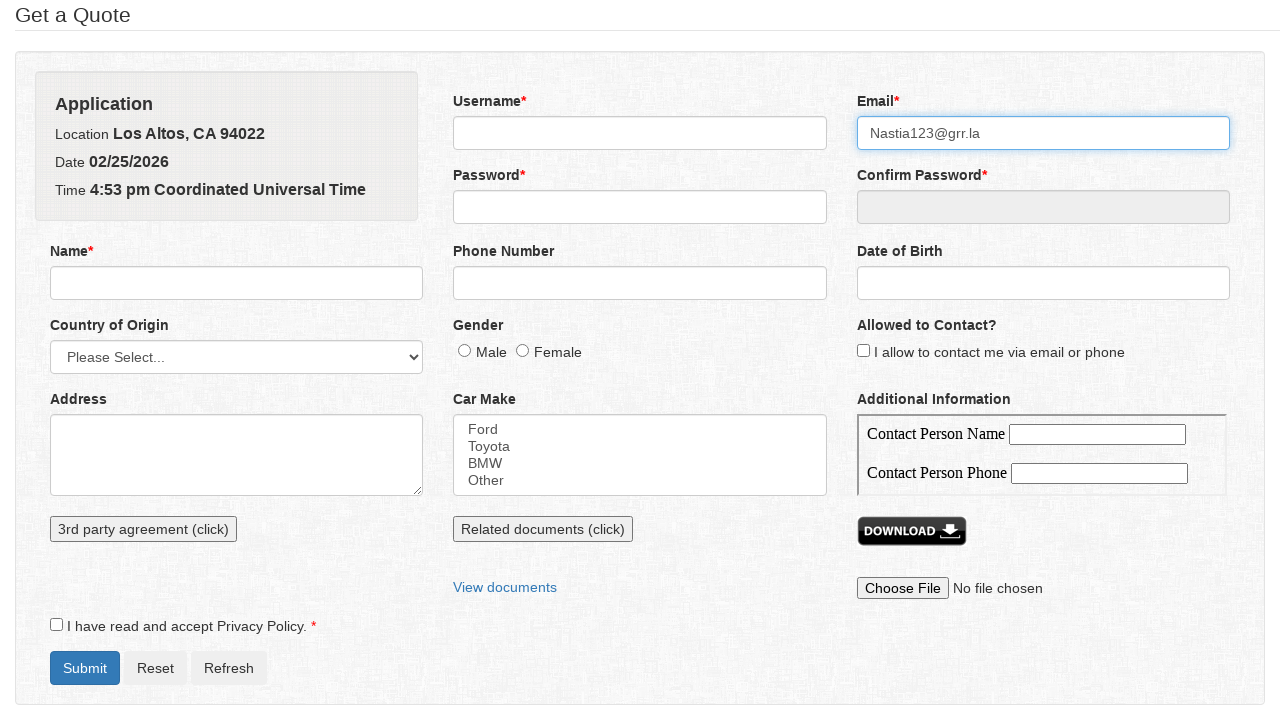